Tests wait functionality by clicking a button that reveals a text input after a delay, then filling the input field

Starting URL: https://www.hyrtutorials.com/p/waits-demo.html

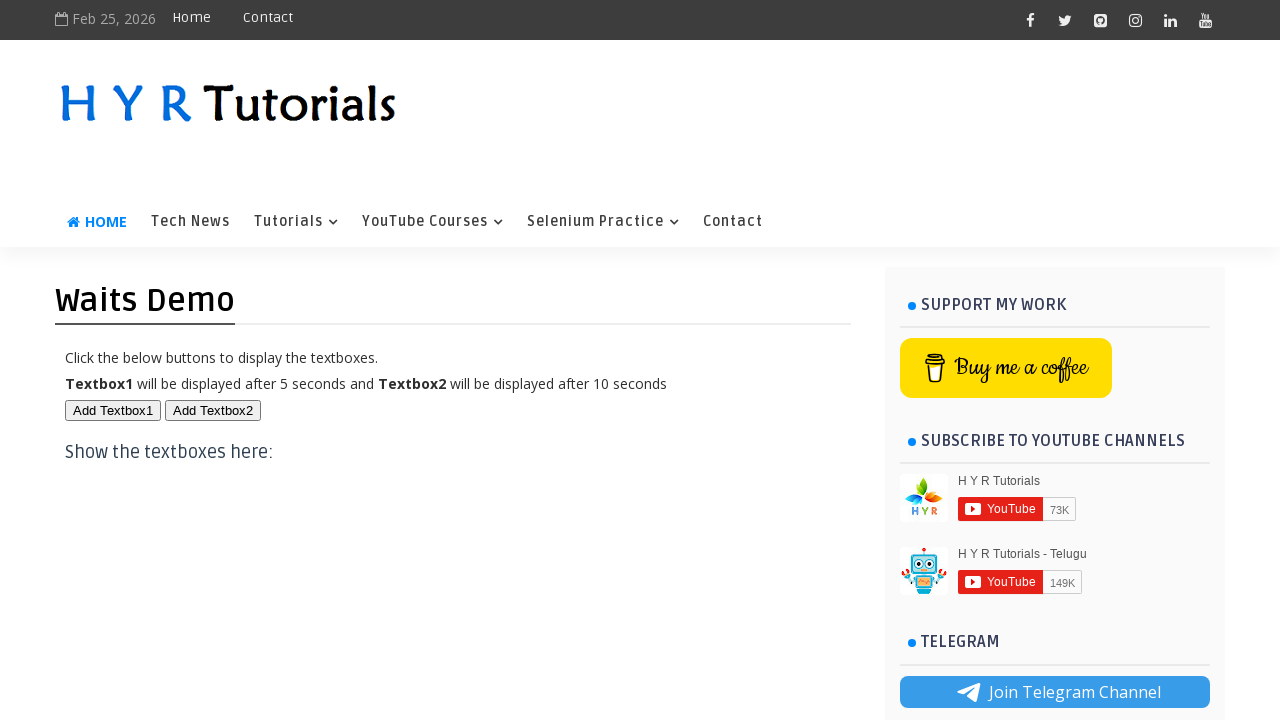

Clicked button to trigger delayed text input appearance at (113, 410) on #btn1
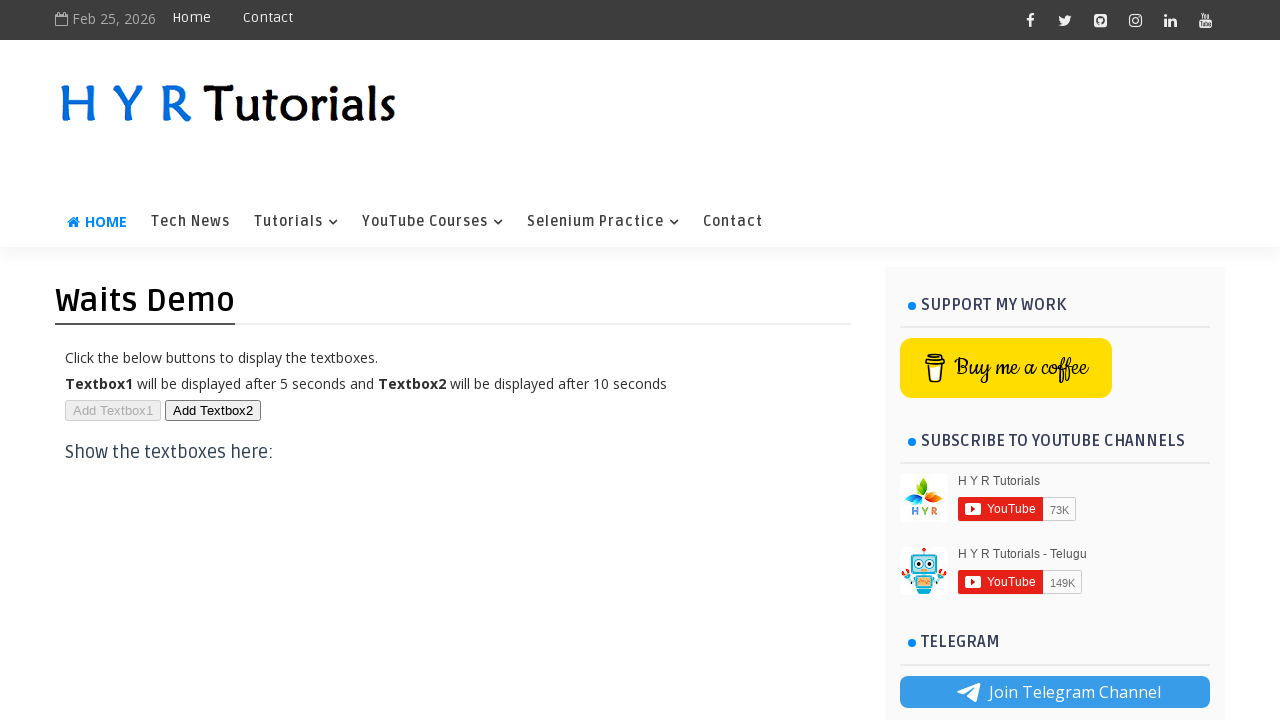

Filled text input field with 'Shubham' on #txt1
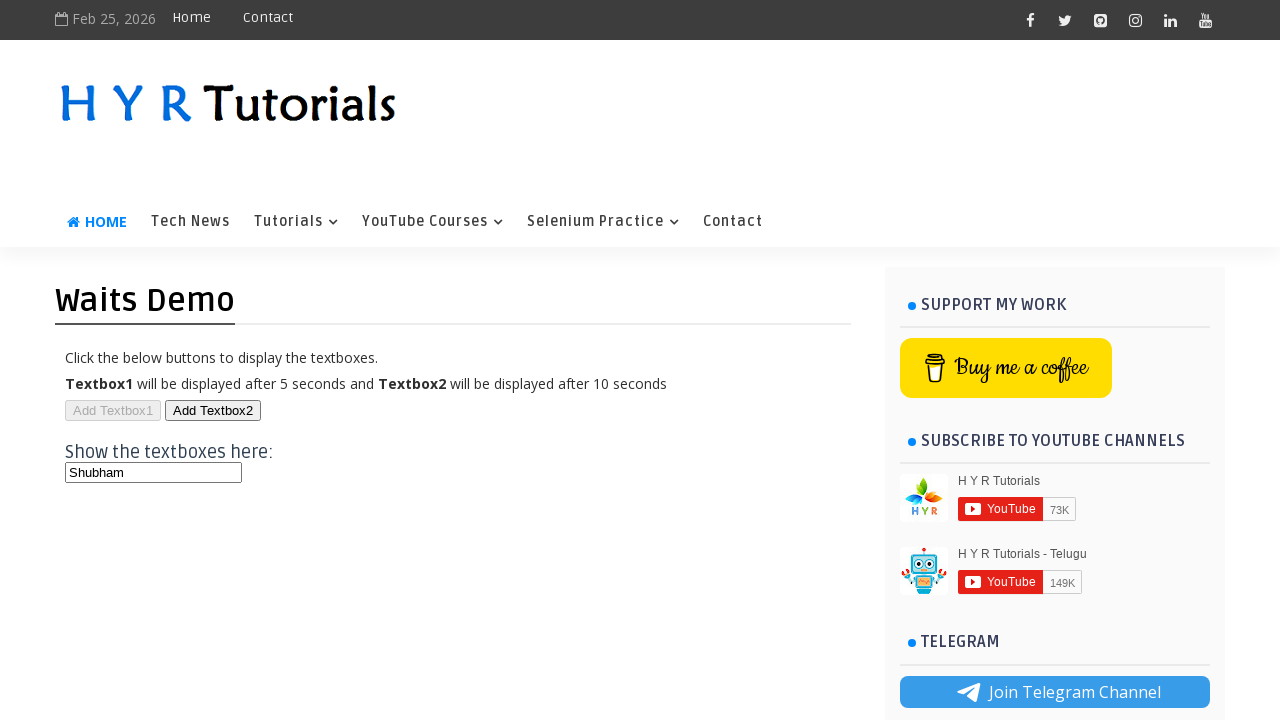

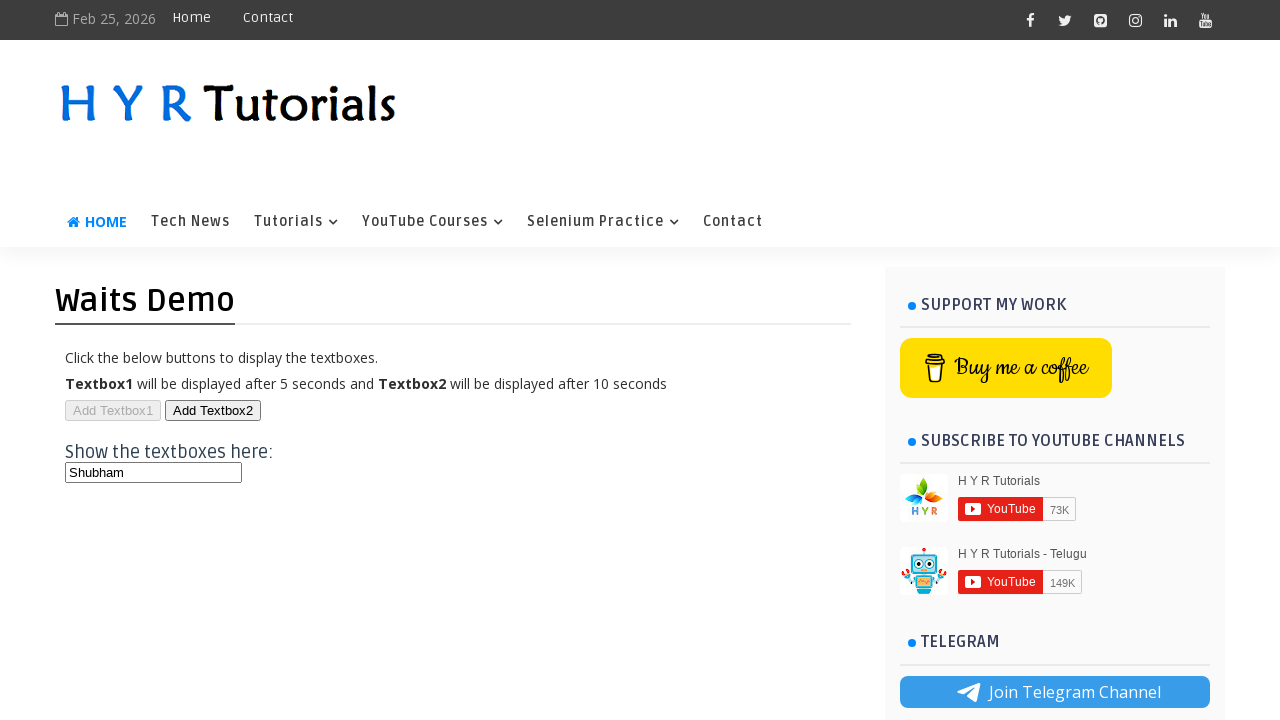